Tests drag and drop functionality by dragging an element from source to target location on jQuery UI demo page

Starting URL: https://jqueryui.com/droppable/

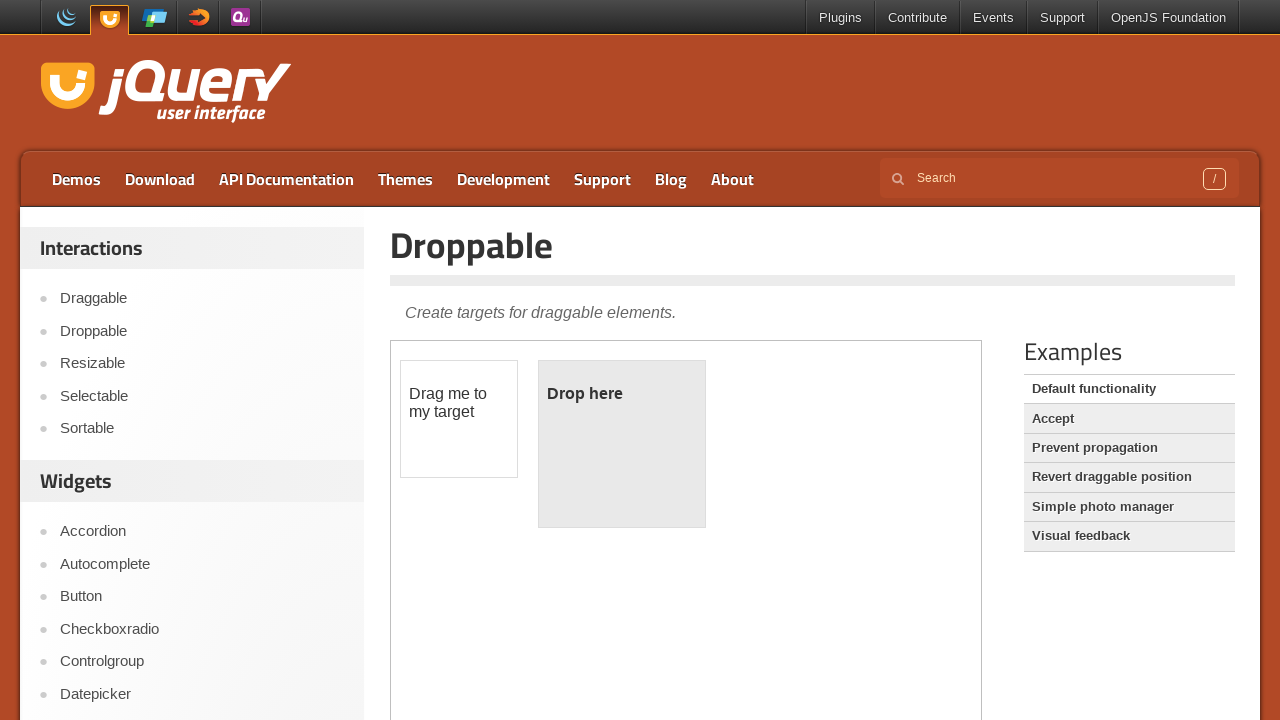

Located iframe containing drag and drop demo
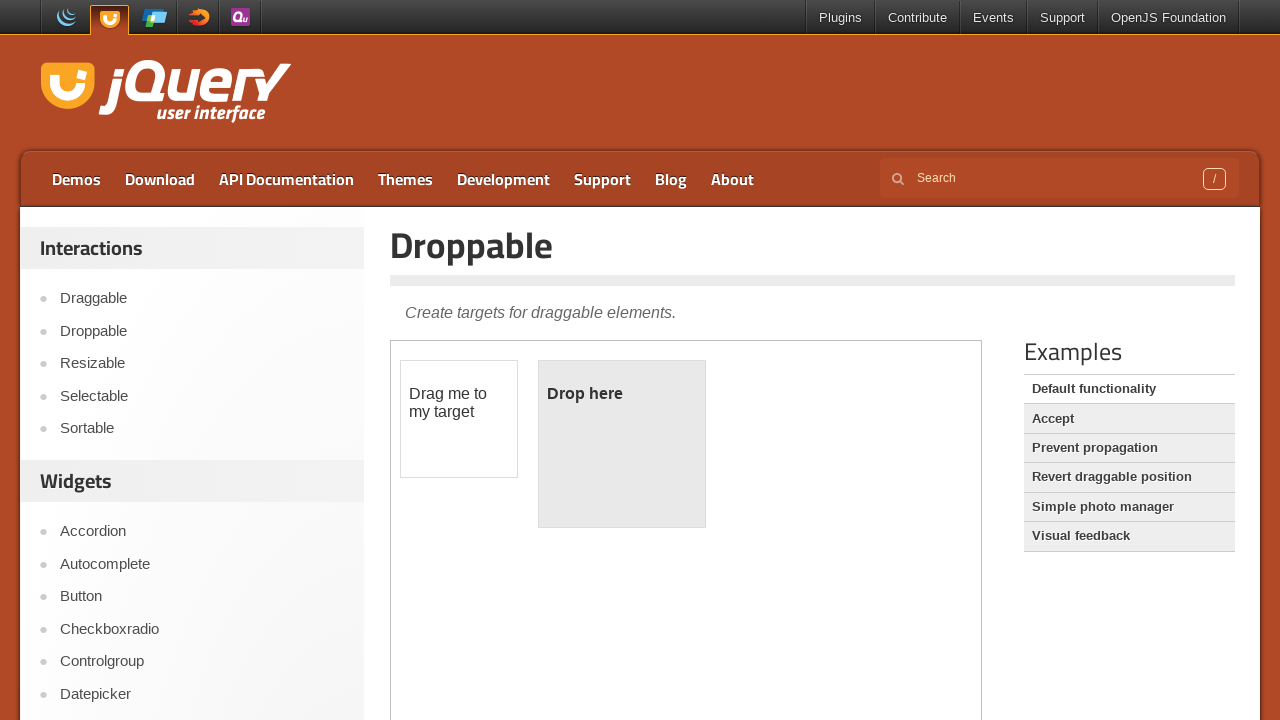

Located draggable element
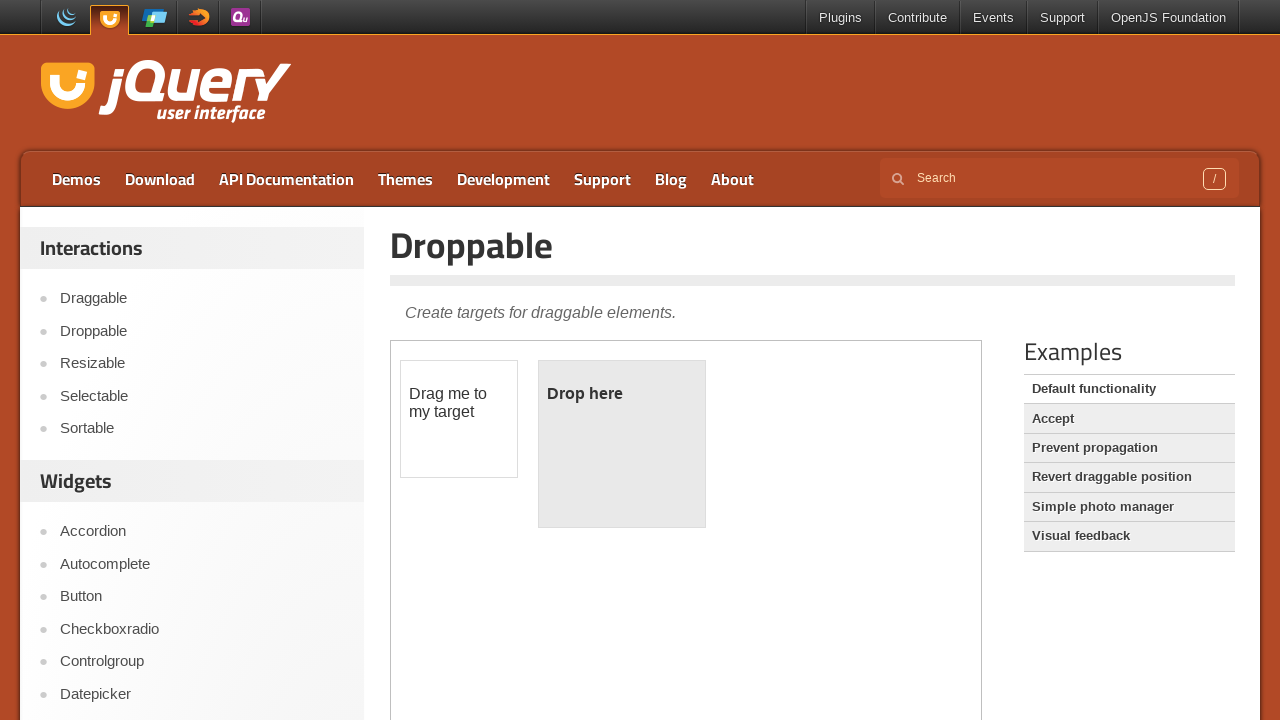

Located droppable target element
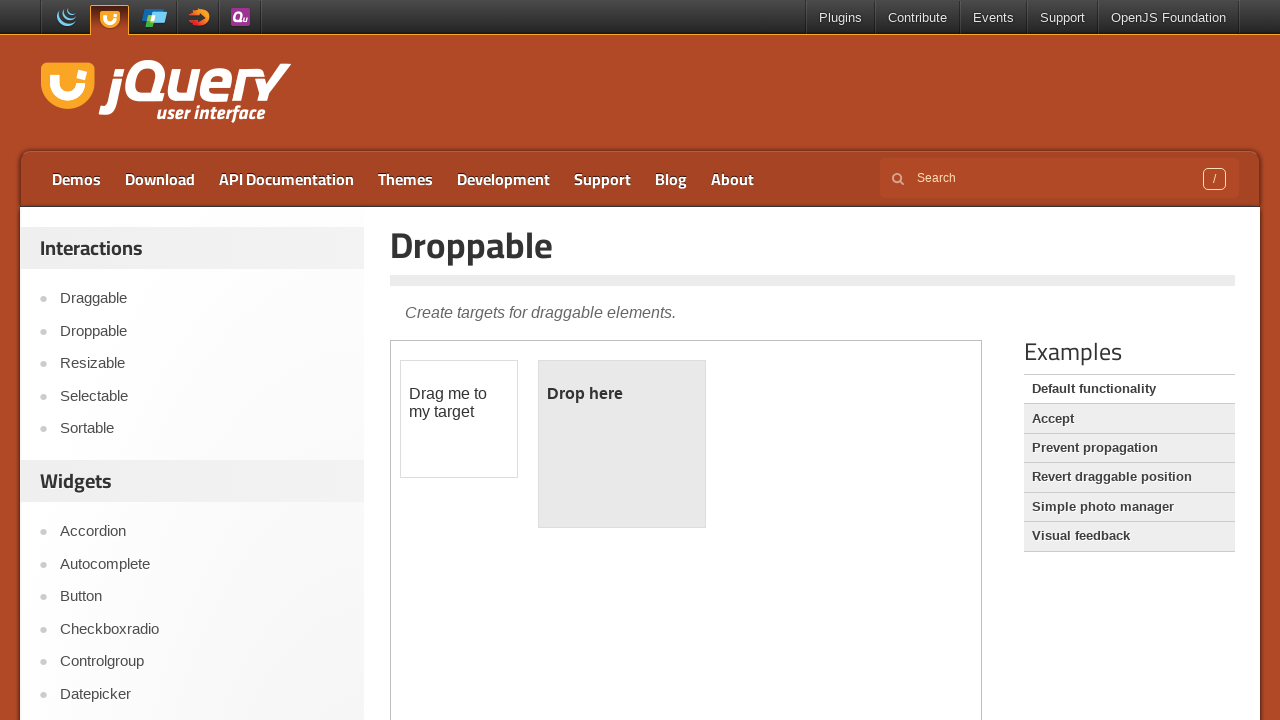

Dragged element from source to target location at (622, 444)
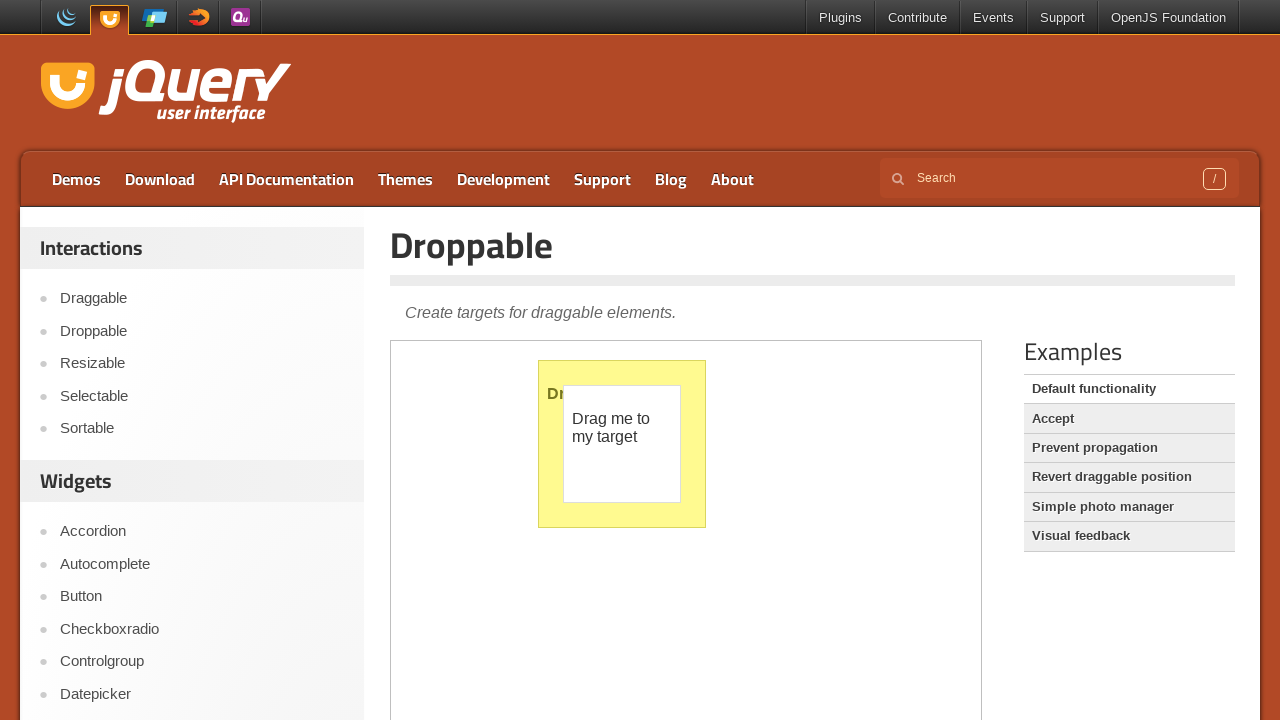

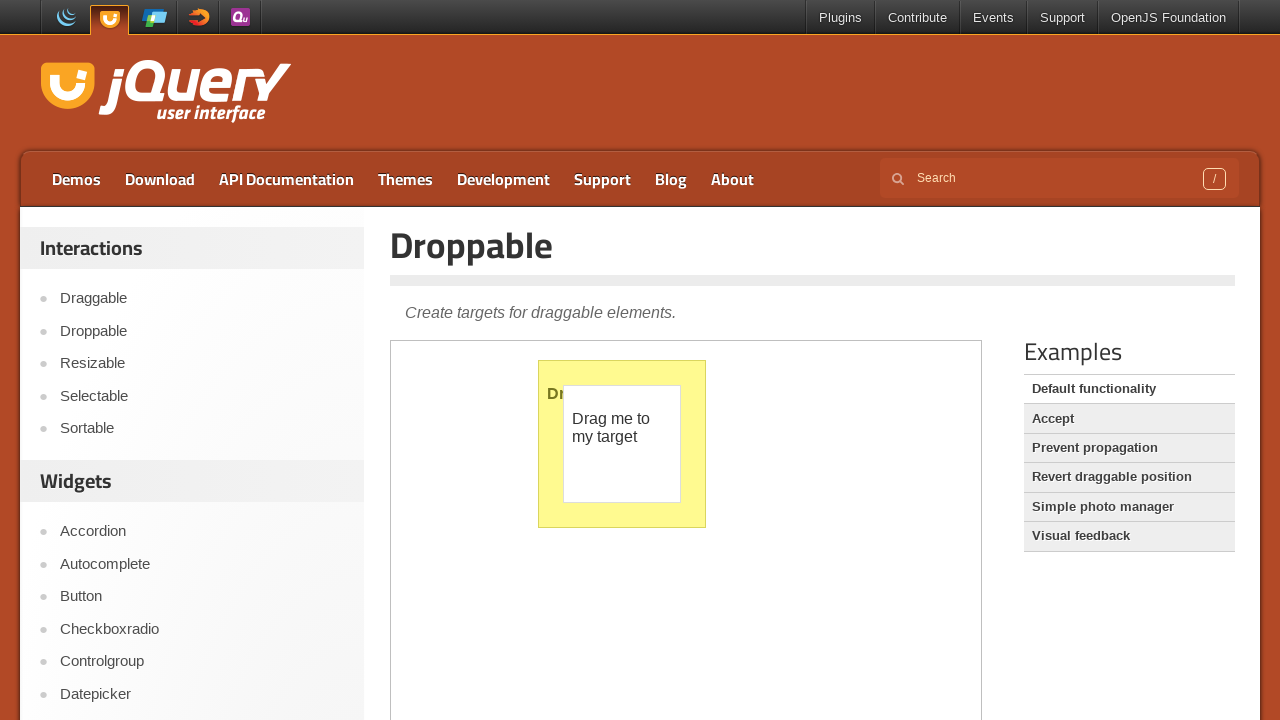